Navigates to Steam's top sellers search page and scrolls down multiple times to load more game results

Starting URL: https://store.steampowered.com/search/?filter=topsellers&os=win

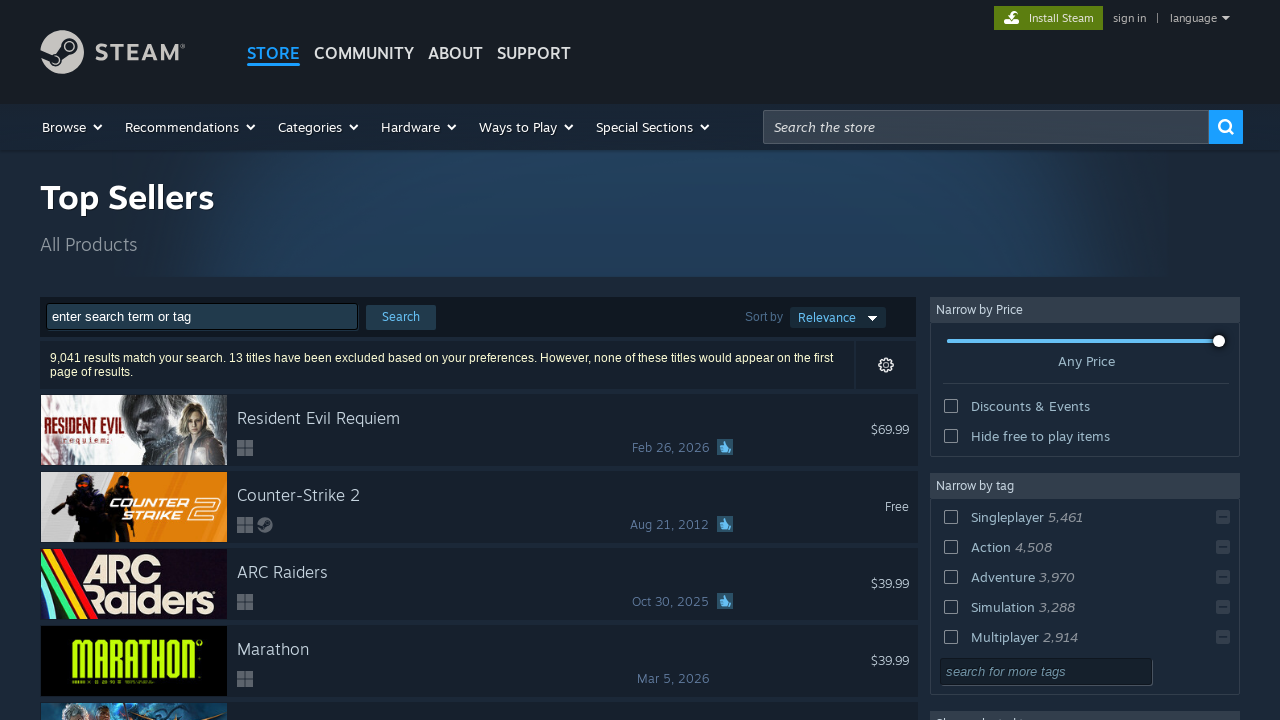

Navigated to Steam top sellers search page
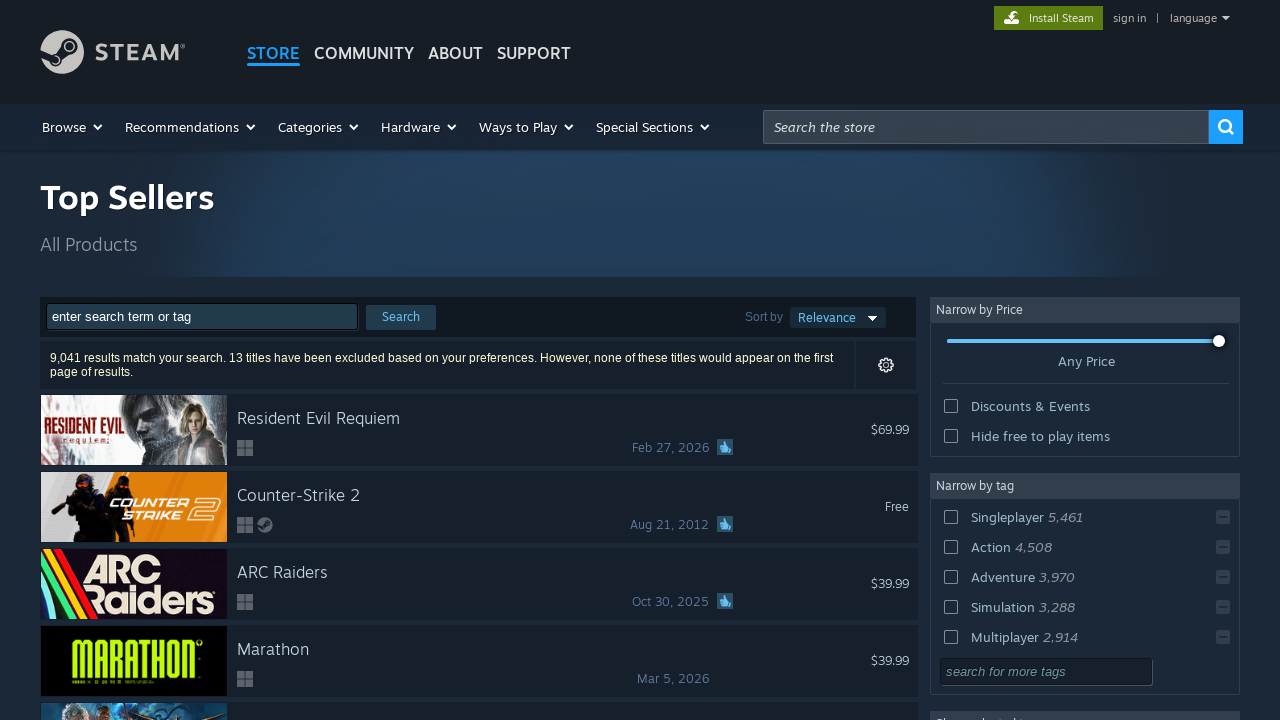

Scrolled down to load more games (scroll 1/10)
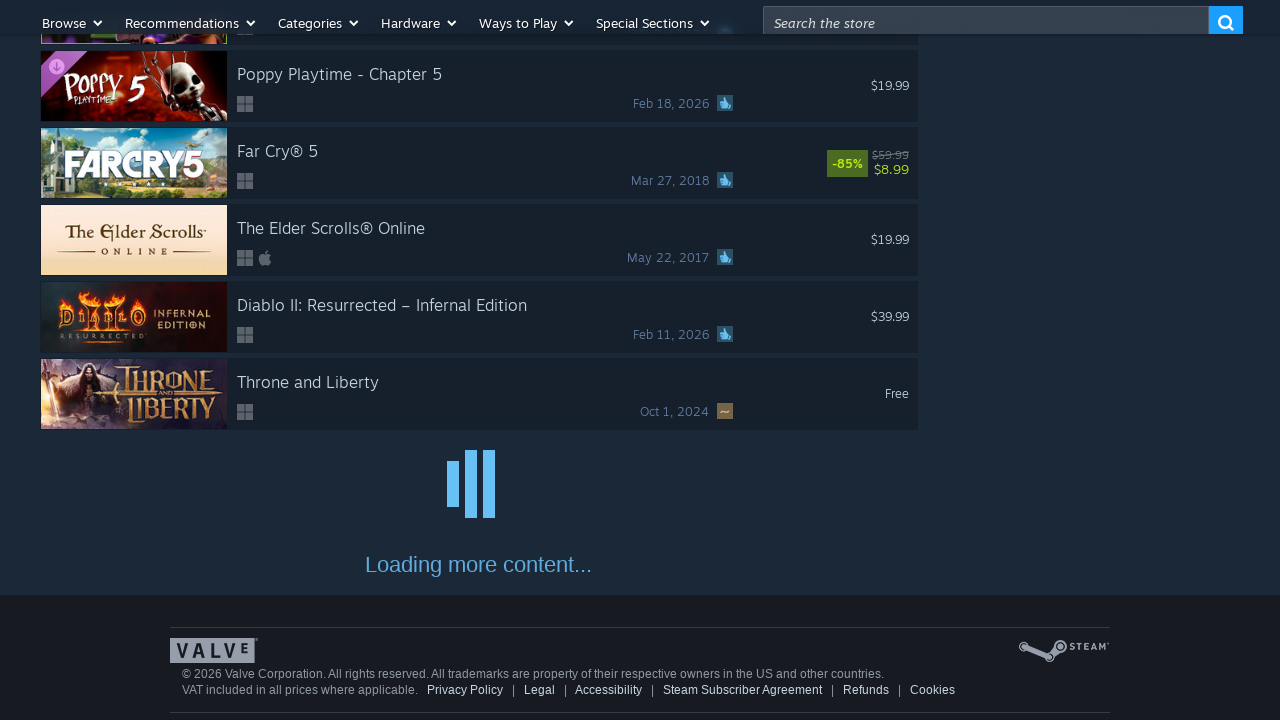

Waited 500ms for content to load after scroll 1/10
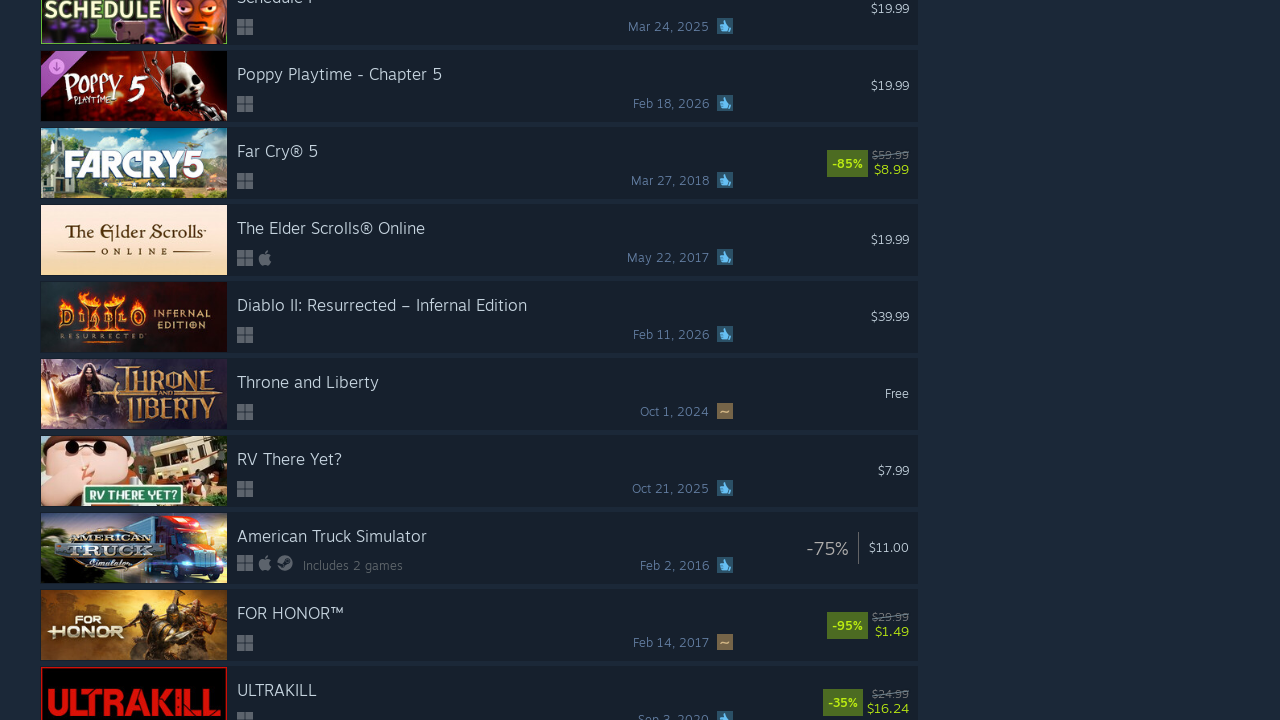

Scrolled down to load more games (scroll 2/10)
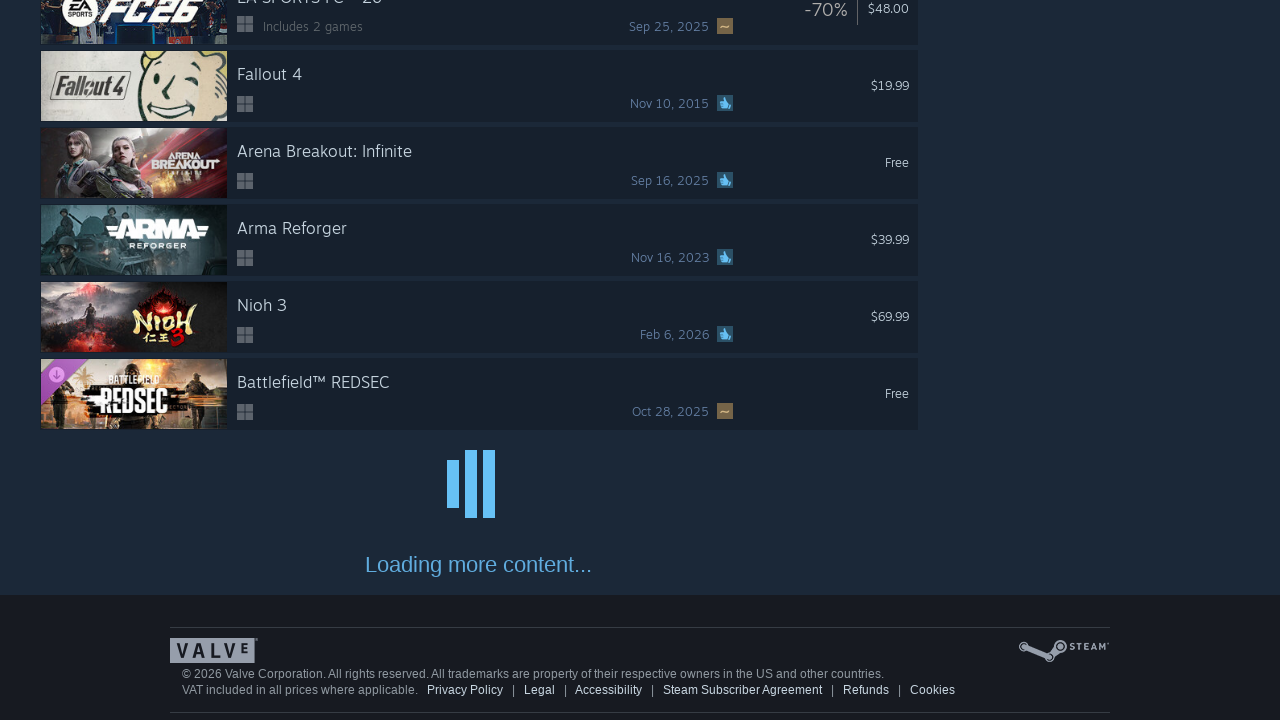

Waited 500ms for content to load after scroll 2/10
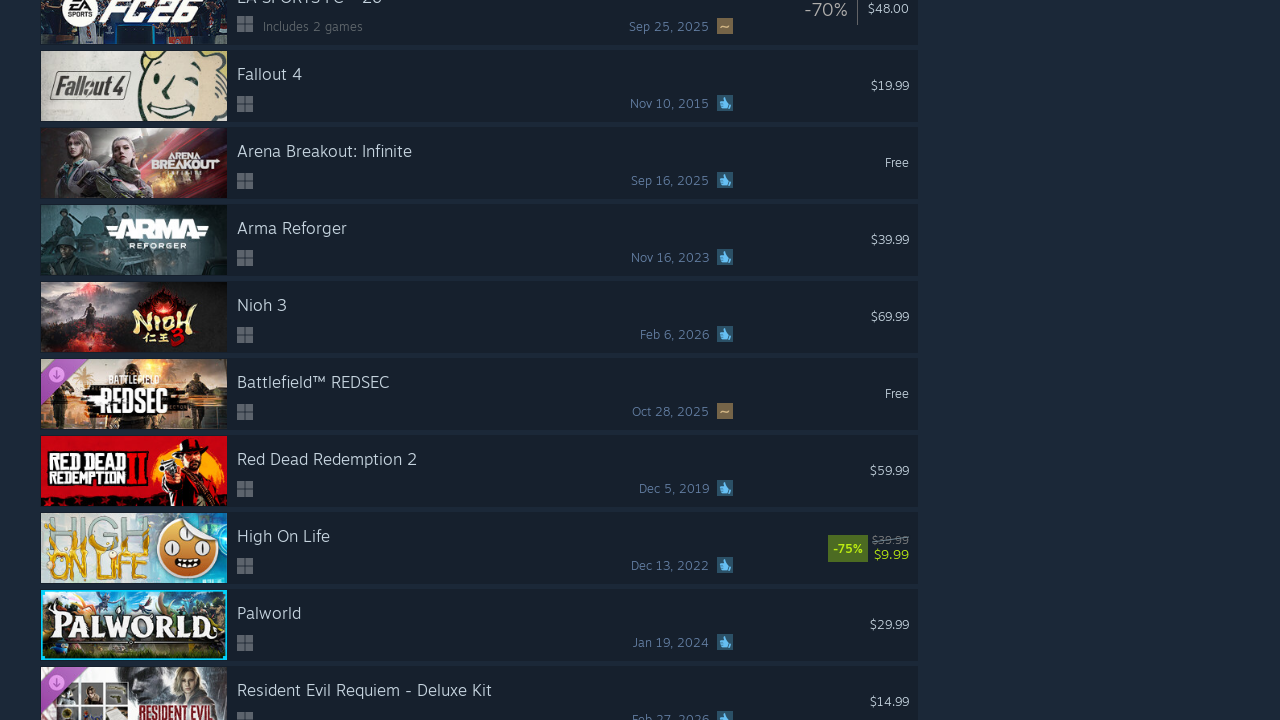

Scrolled down to load more games (scroll 3/10)
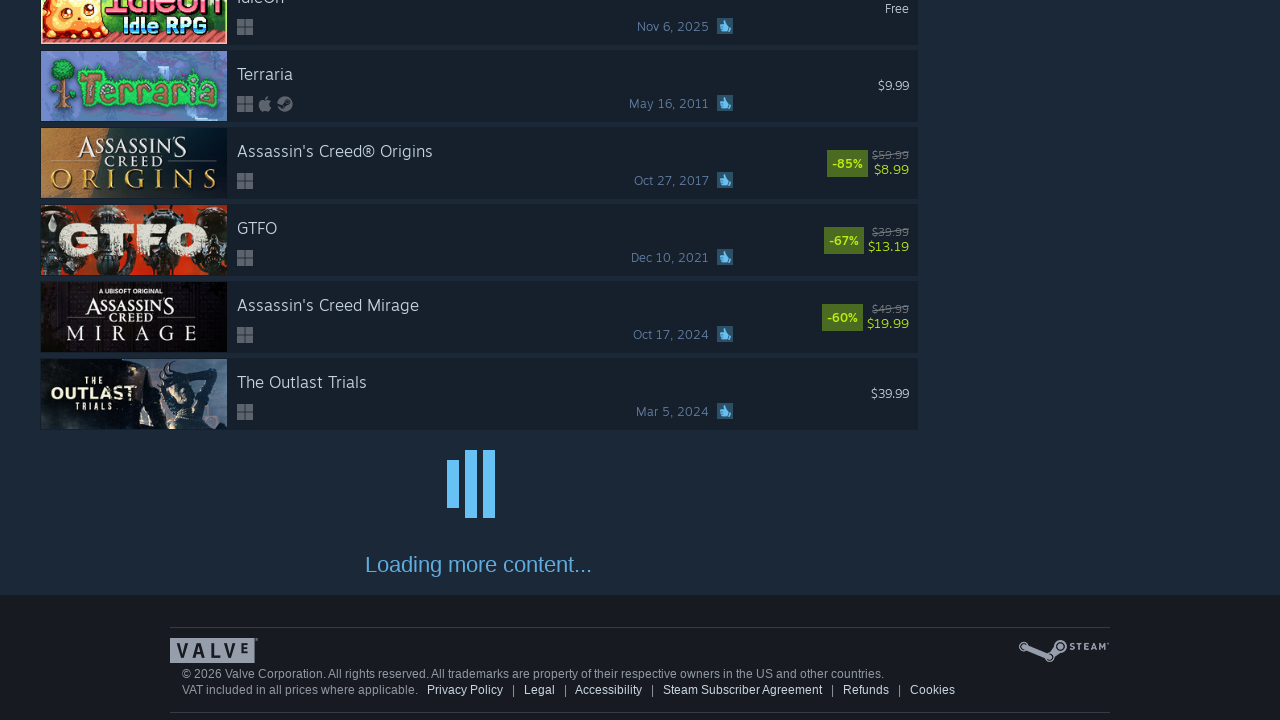

Waited 500ms for content to load after scroll 3/10
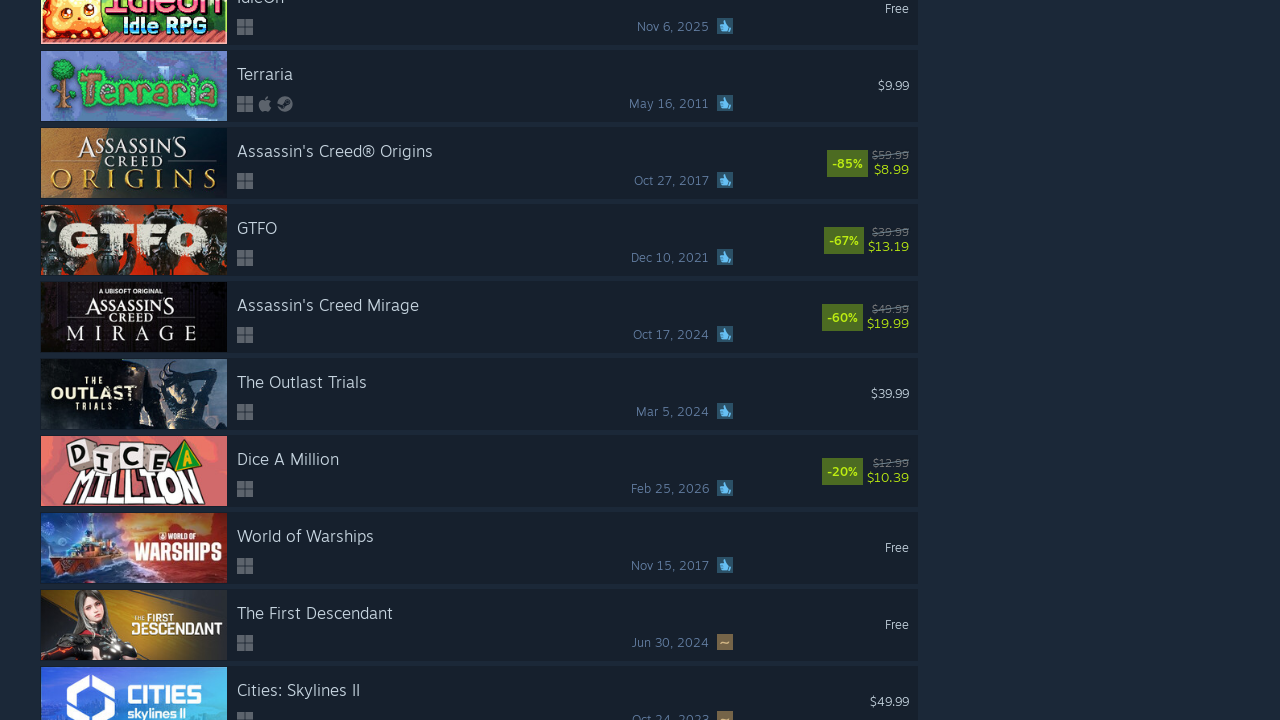

Scrolled down to load more games (scroll 4/10)
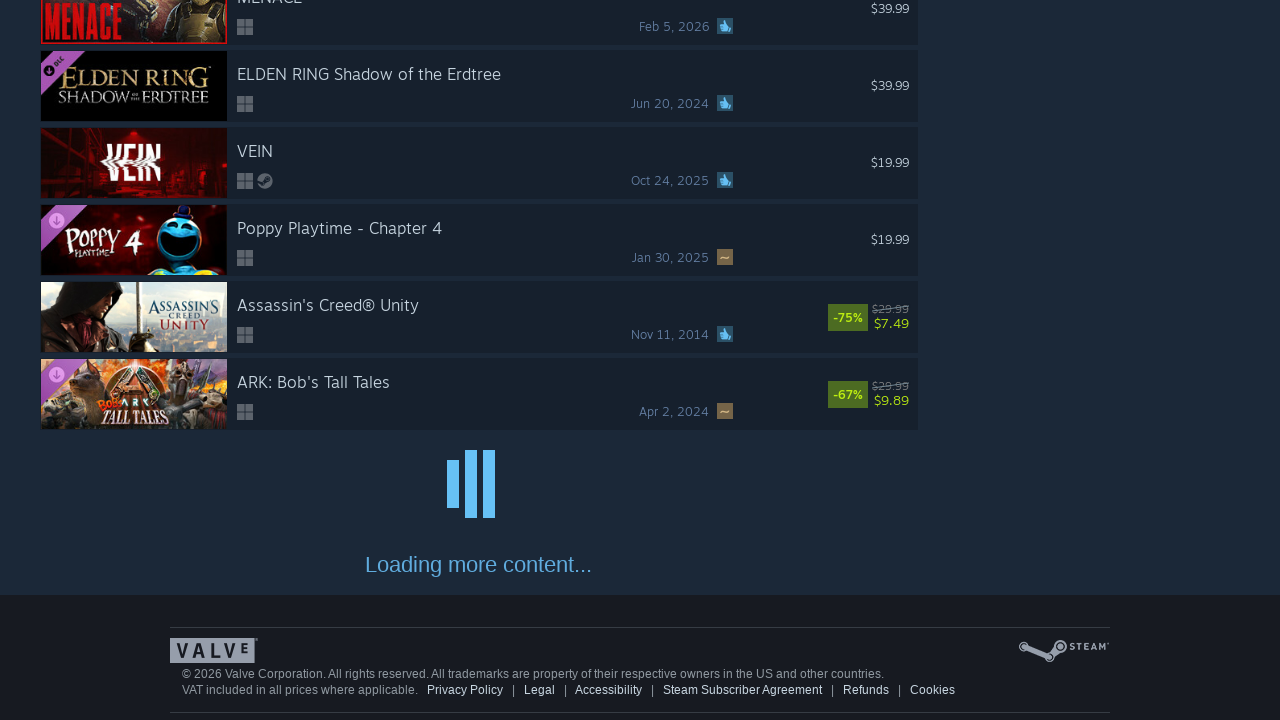

Waited 500ms for content to load after scroll 4/10
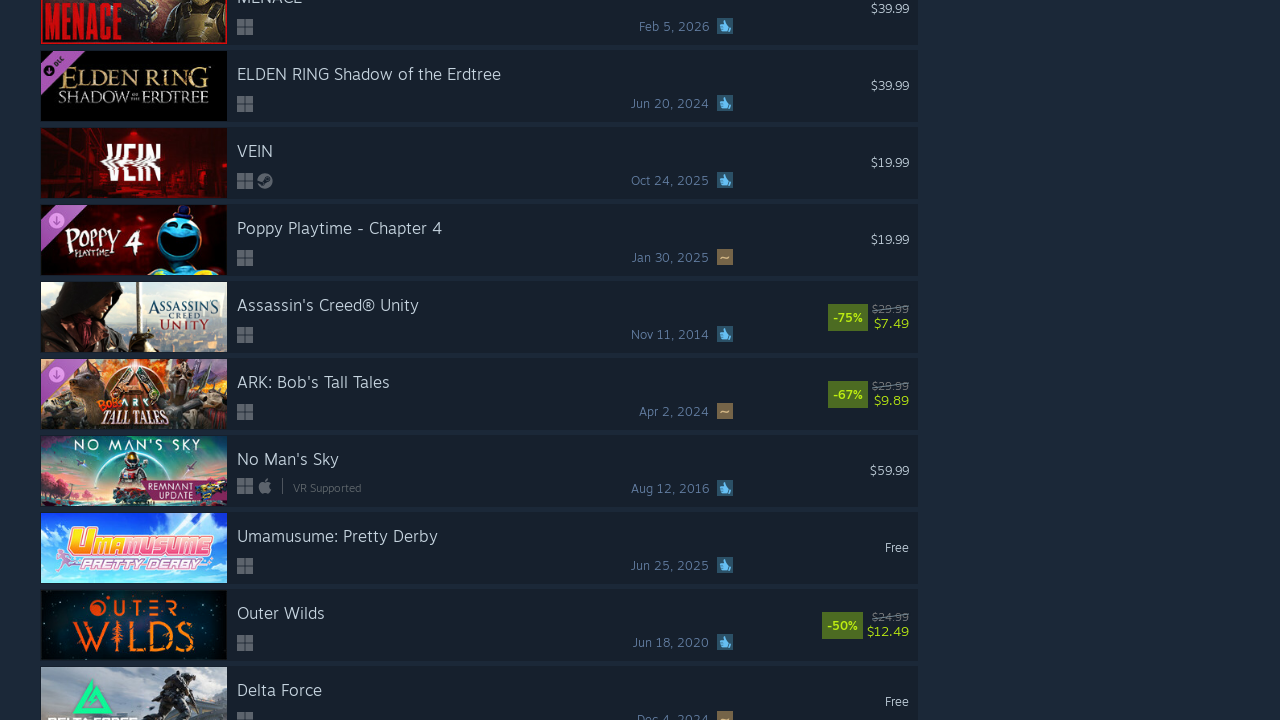

Scrolled down to load more games (scroll 5/10)
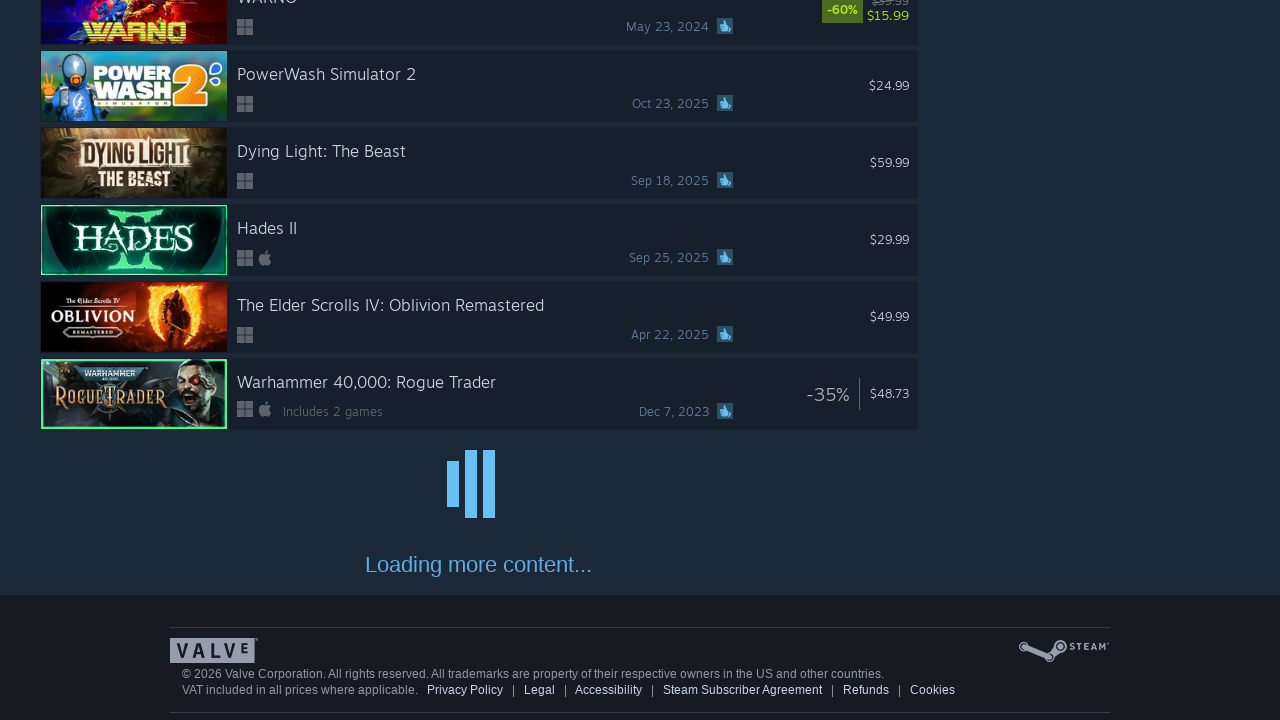

Waited 500ms for content to load after scroll 5/10
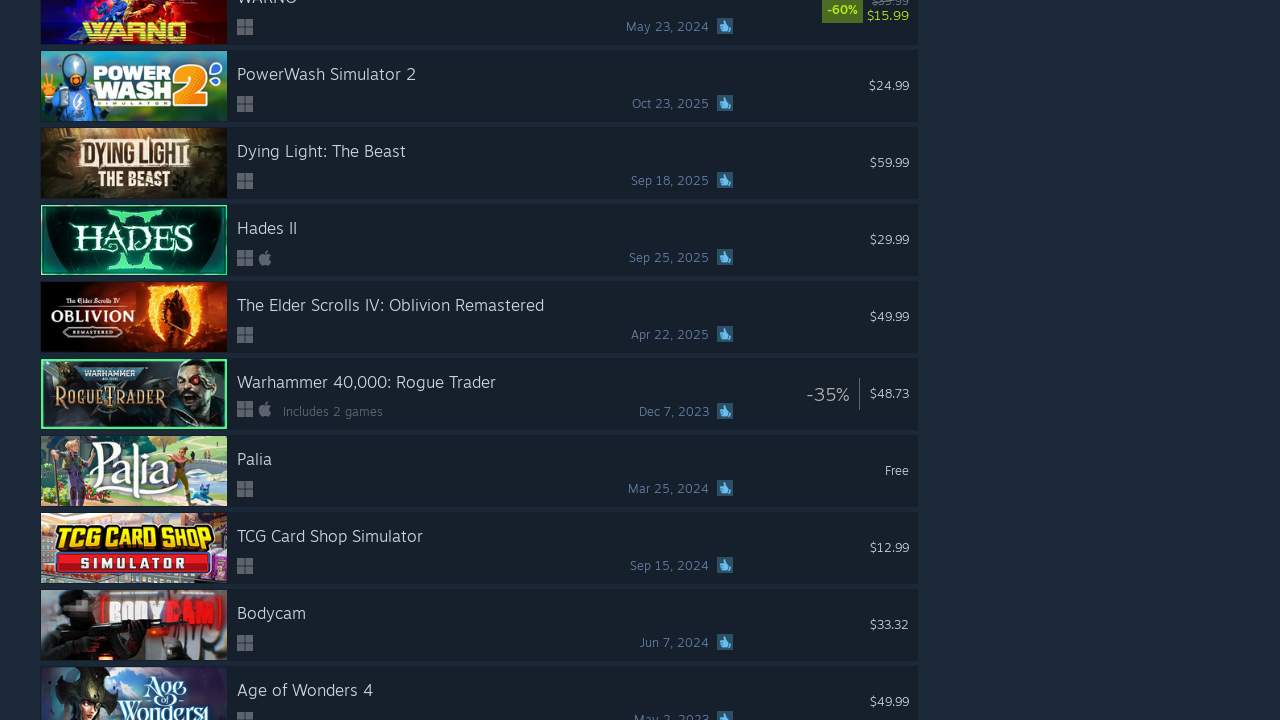

Scrolled down to load more games (scroll 6/10)
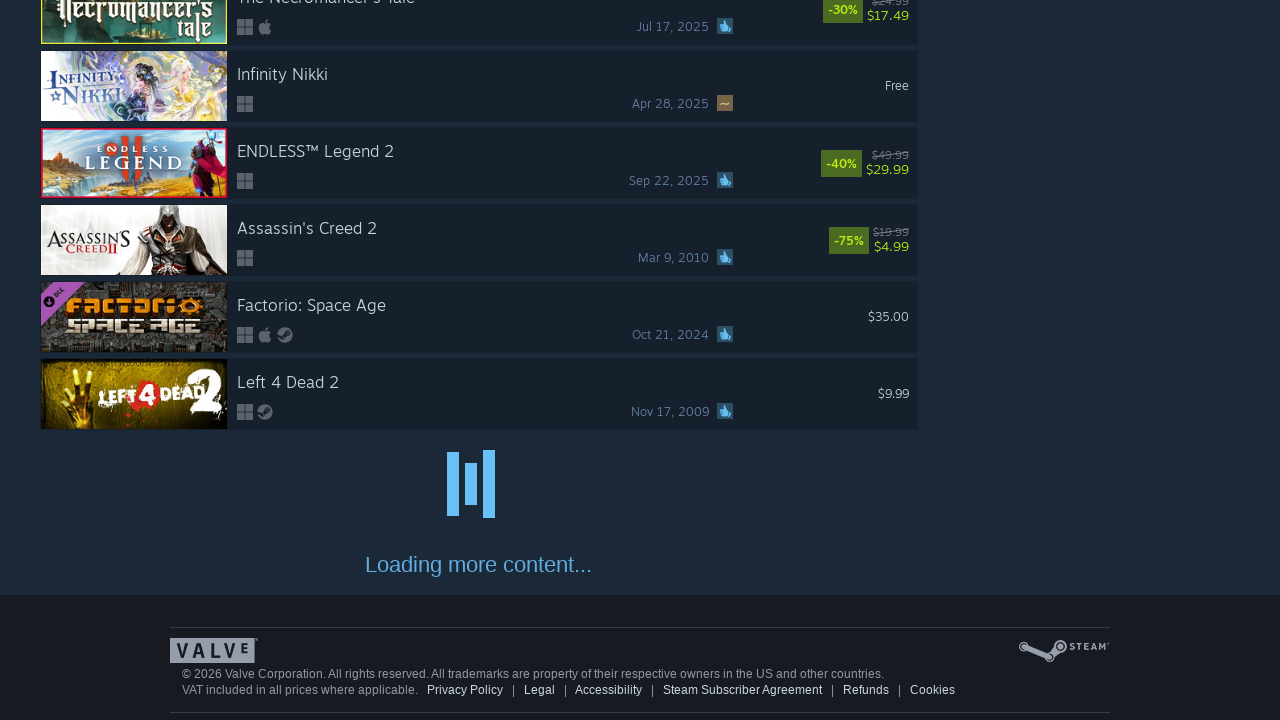

Waited 500ms for content to load after scroll 6/10
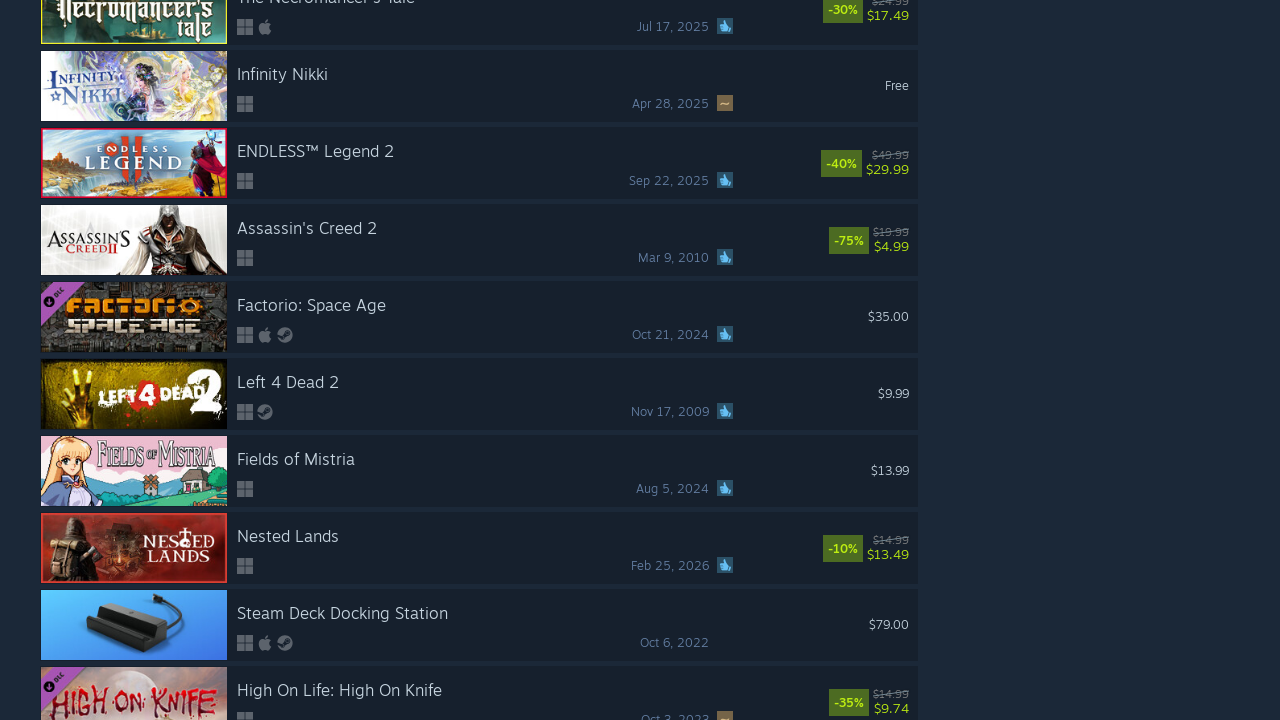

Scrolled down to load more games (scroll 7/10)
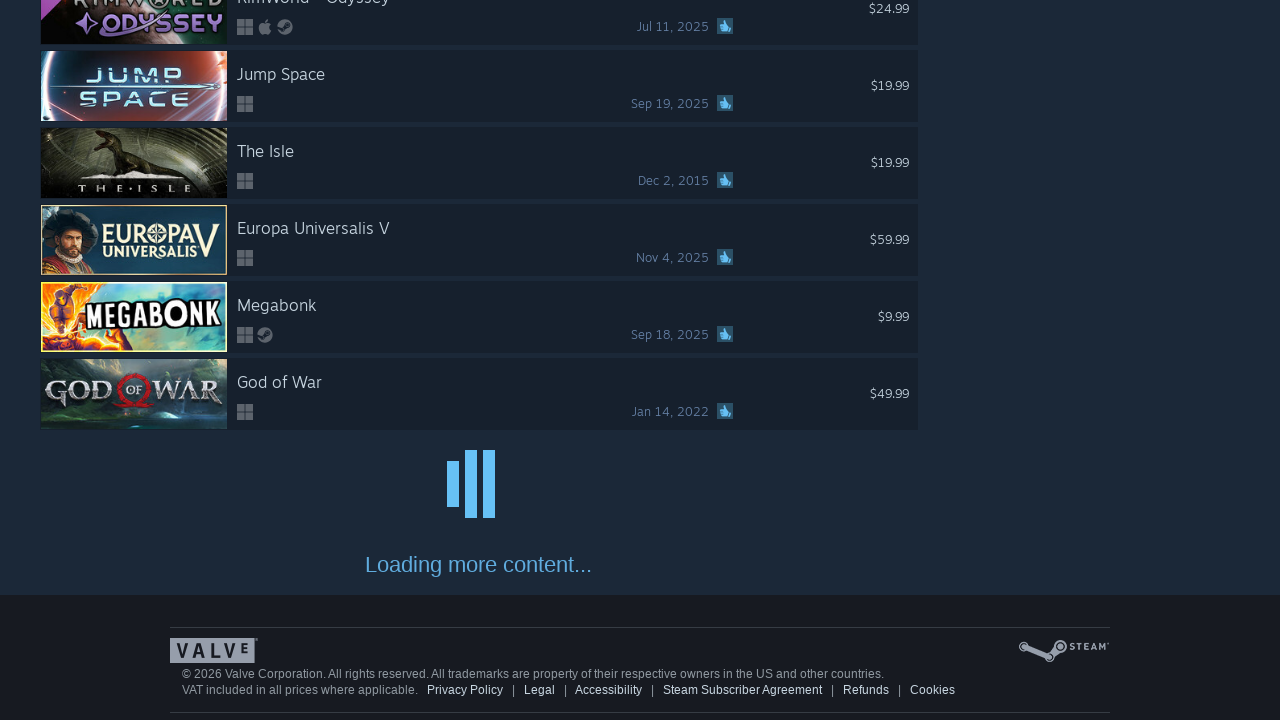

Waited 500ms for content to load after scroll 7/10
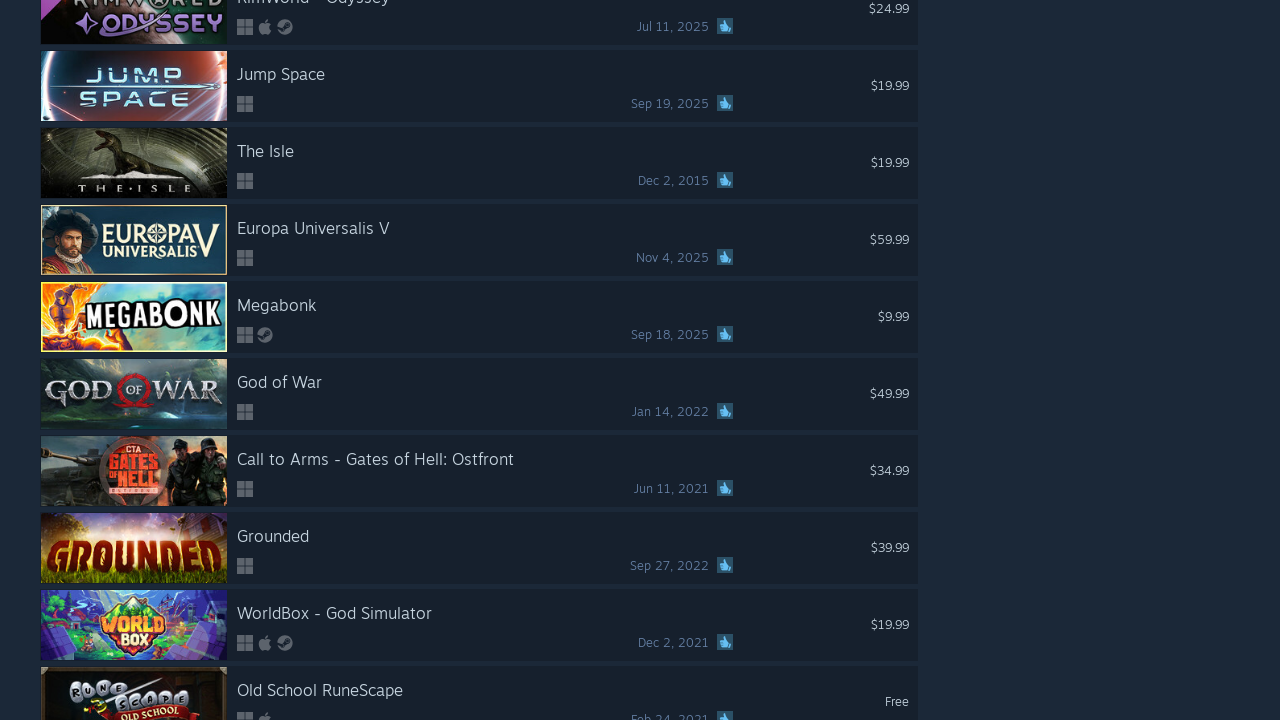

Scrolled down to load more games (scroll 8/10)
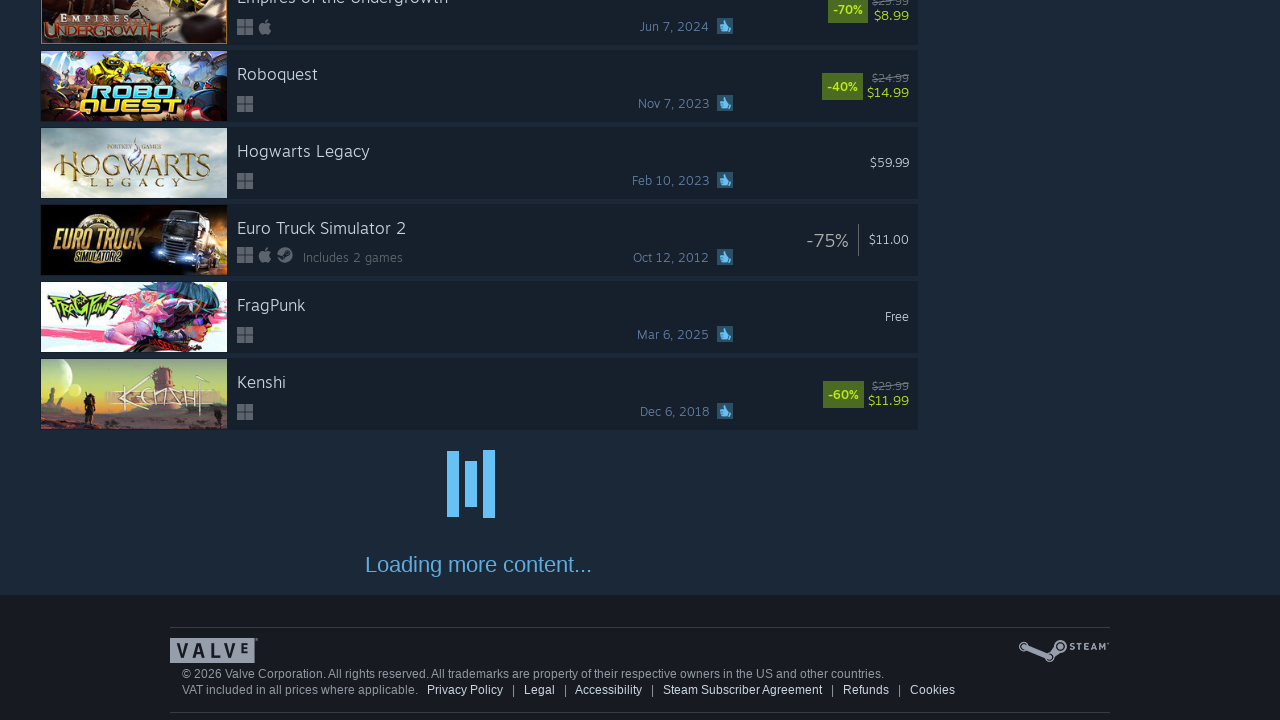

Waited 500ms for content to load after scroll 8/10
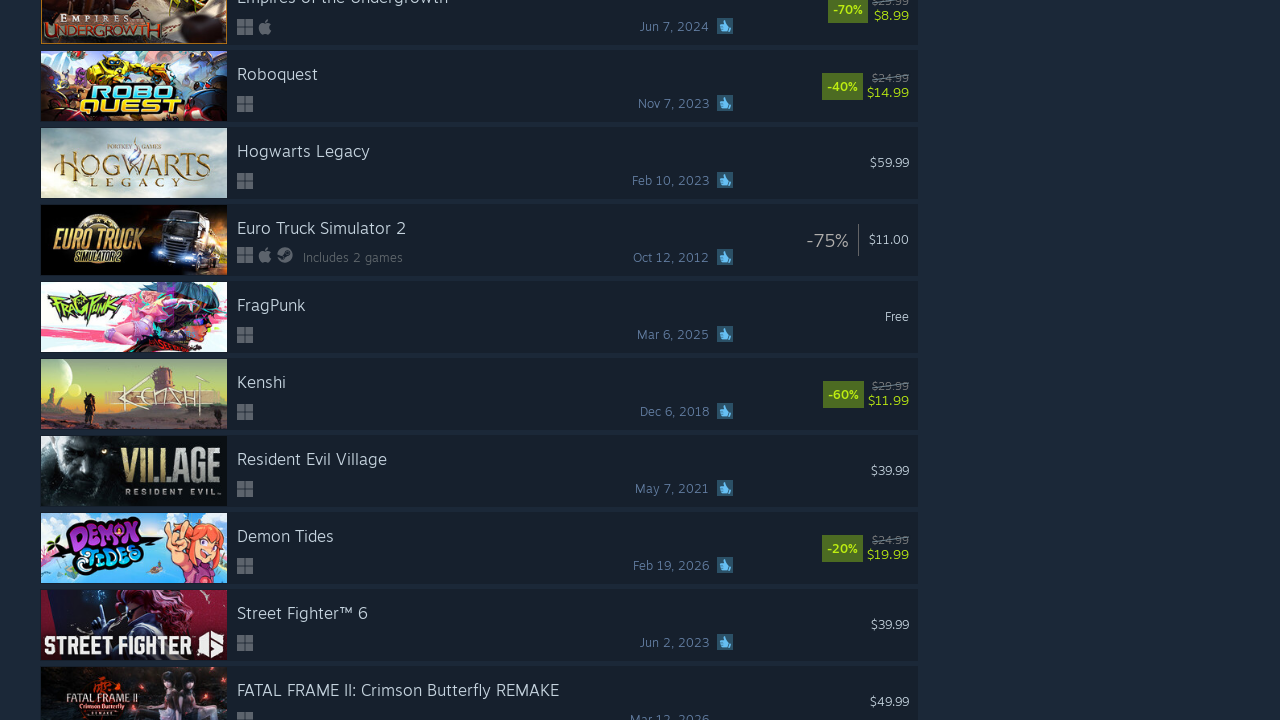

Scrolled down to load more games (scroll 9/10)
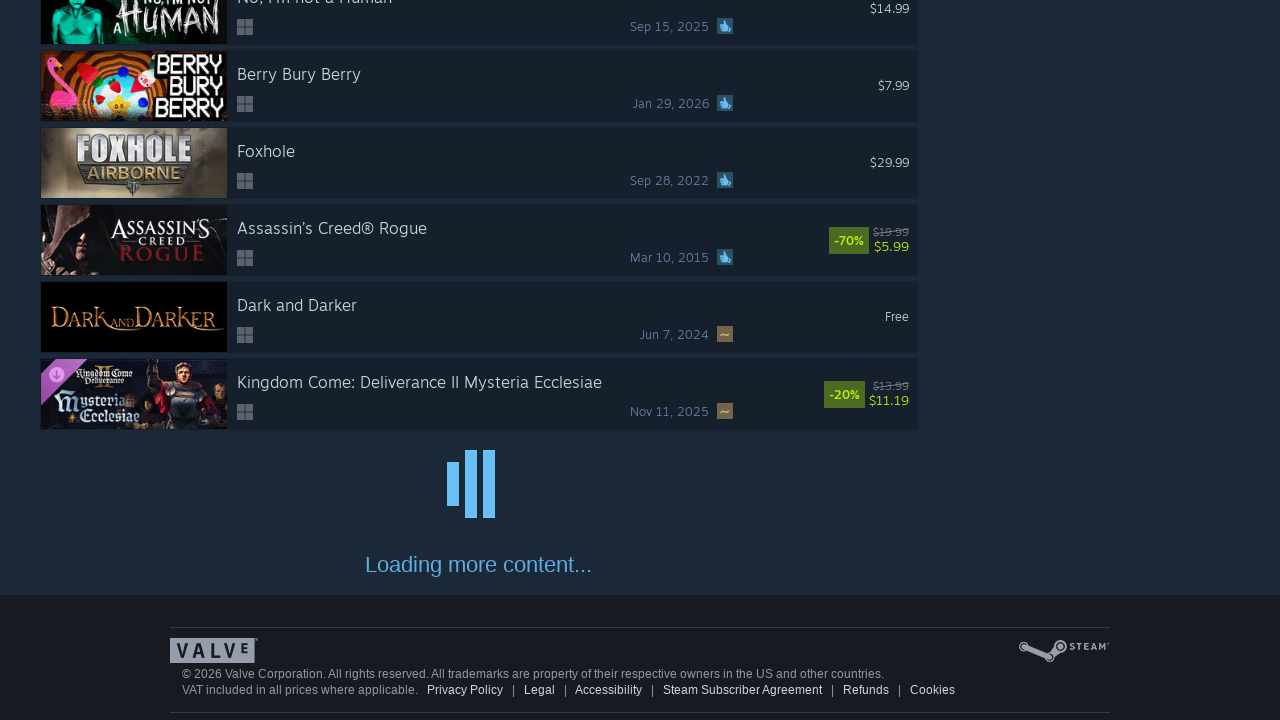

Waited 500ms for content to load after scroll 9/10
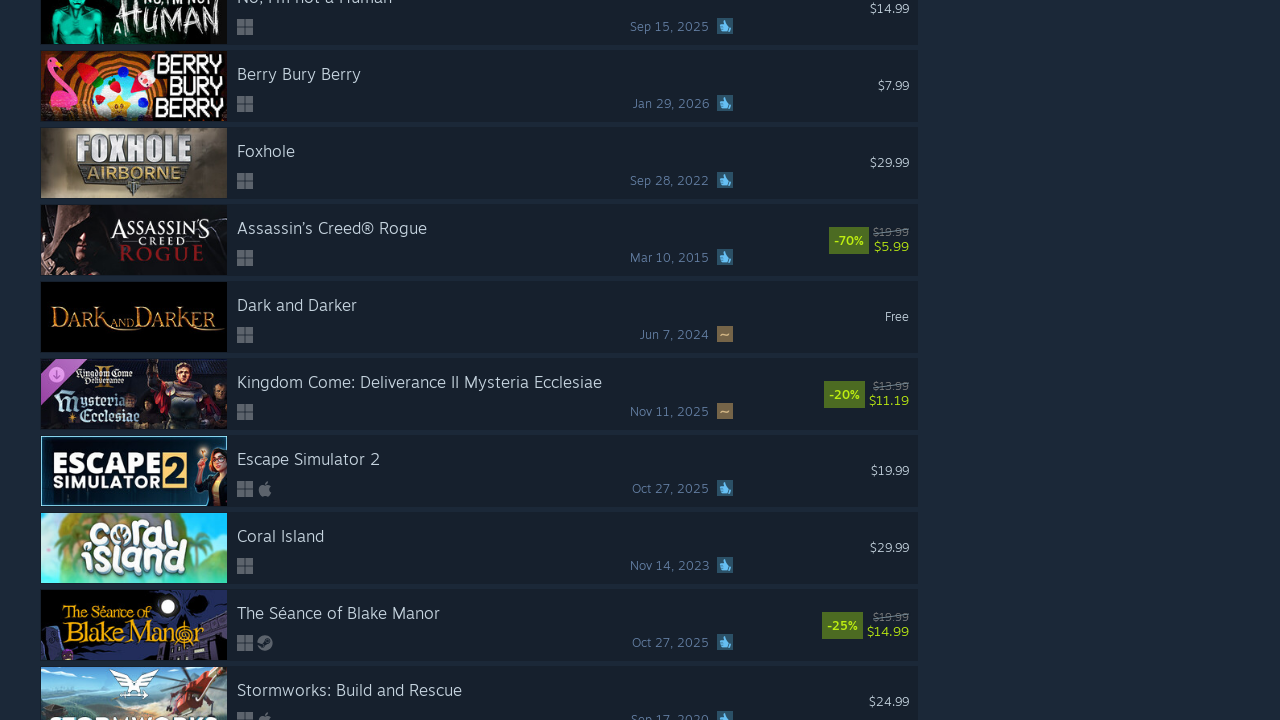

Scrolled down to load more games (scroll 10/10)
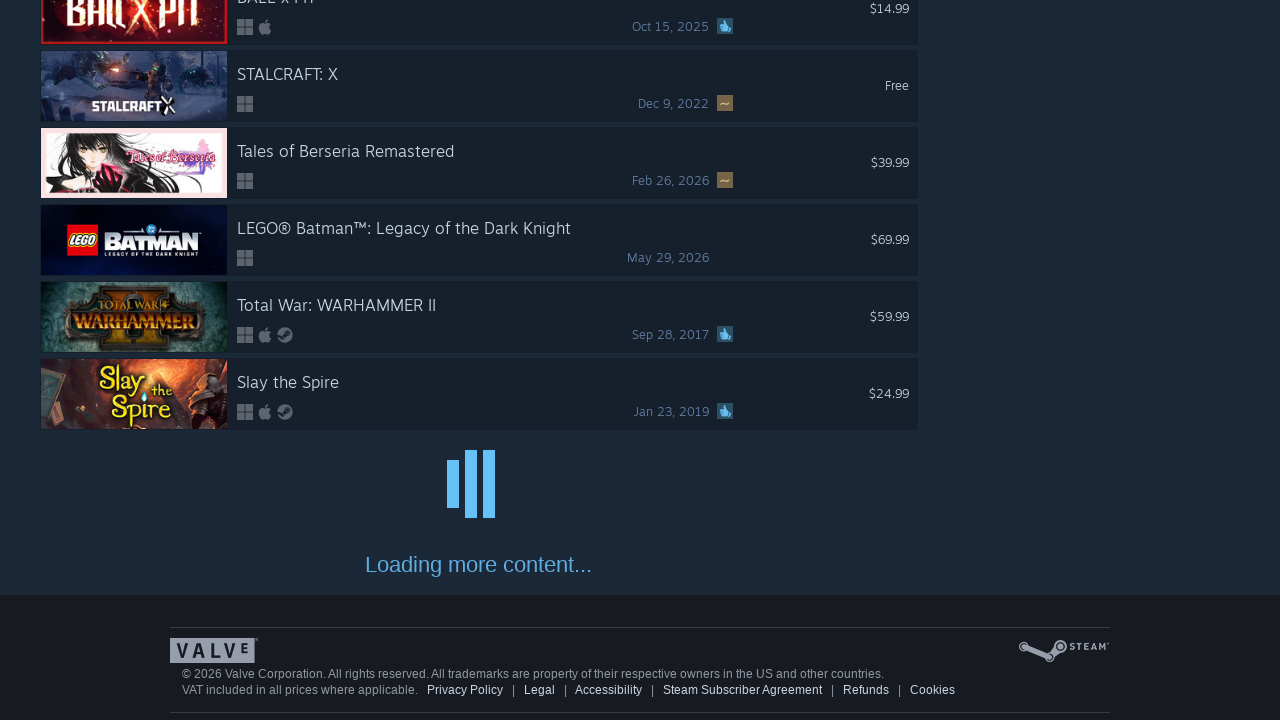

Waited 500ms for content to load after scroll 10/10
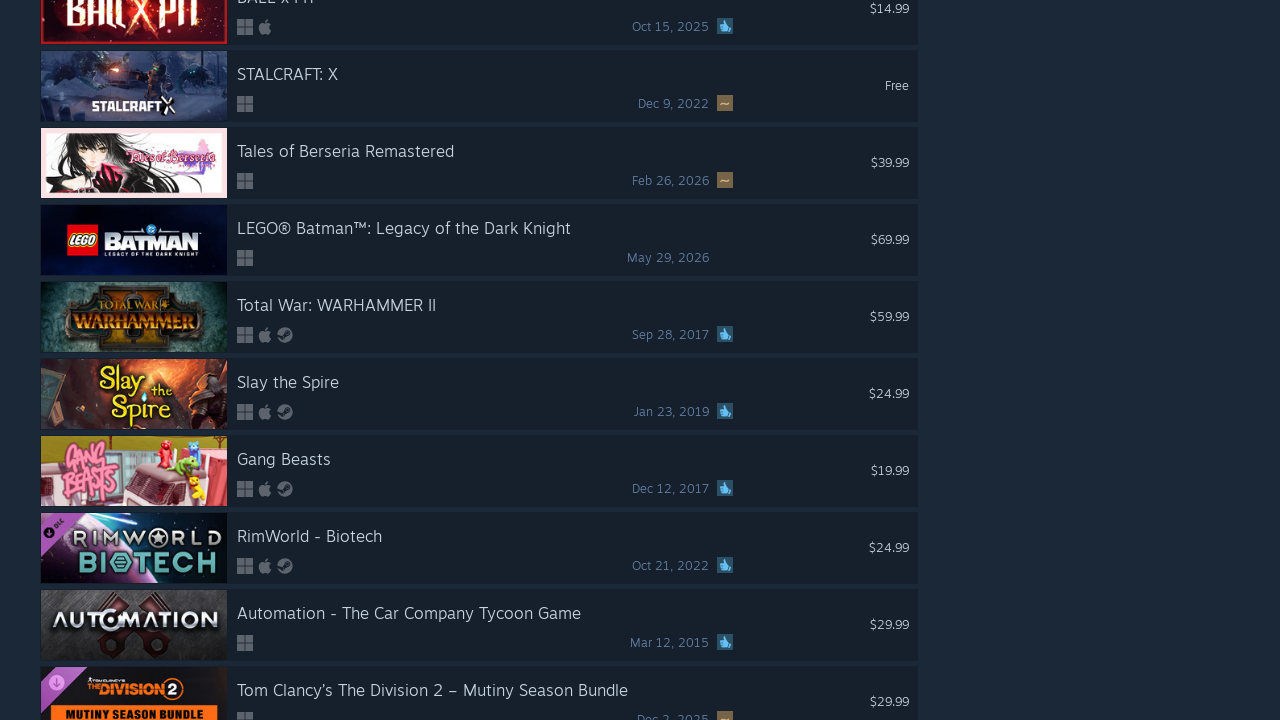

Game results are now visible on the page
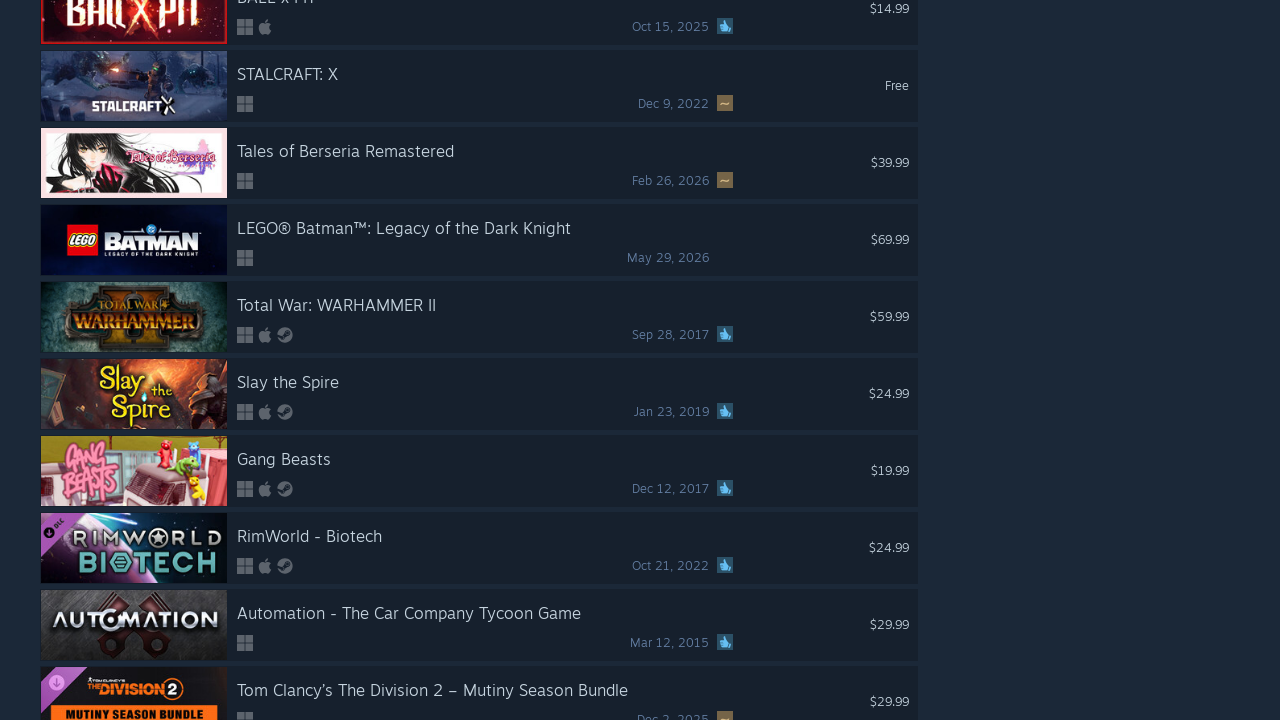

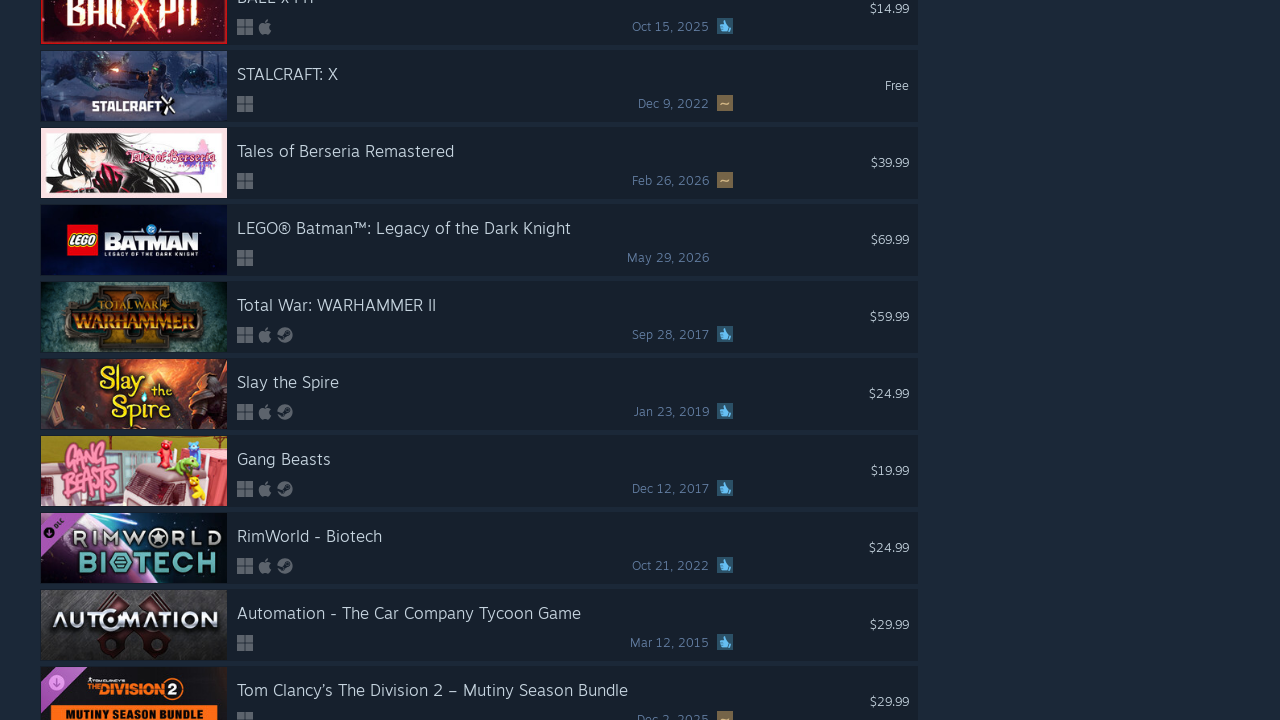